Tests JavaScript prompt functionality by switching to iframe, triggering a prompt dialog, entering text, and verifying the entered text appears on the page

Starting URL: https://www.w3schools.com/jsref/tryit.asp?filename=tryjsref_prompt

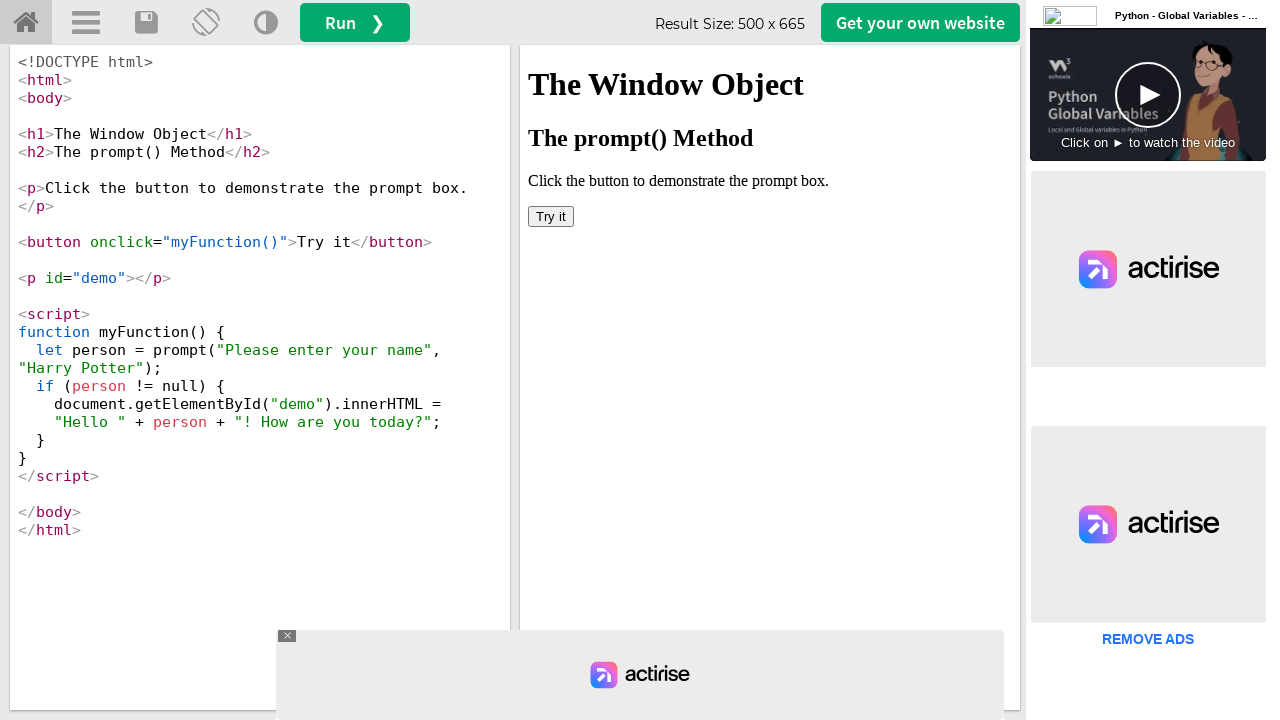

Located iframe with id 'iframeResult'
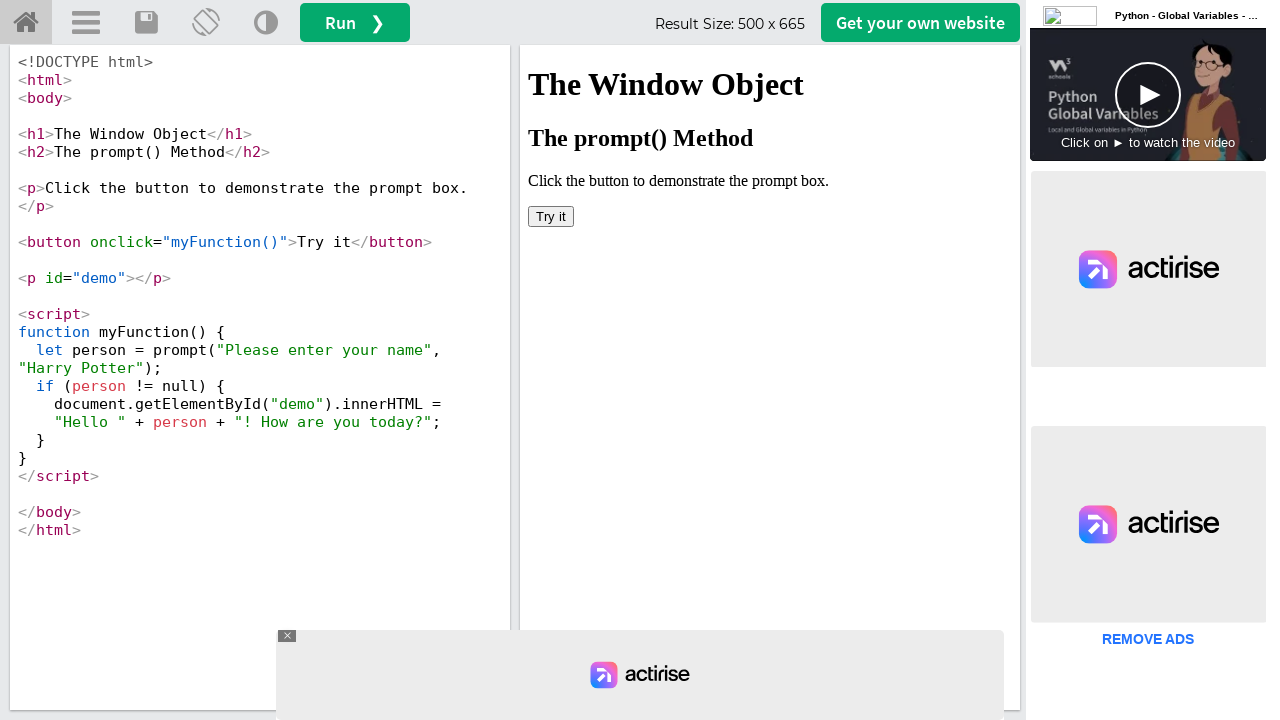

Clicked 'Try it' button in iframe at (551, 216) on #iframeResult >> internal:control=enter-frame >> xpath=//button[text()='Try it']
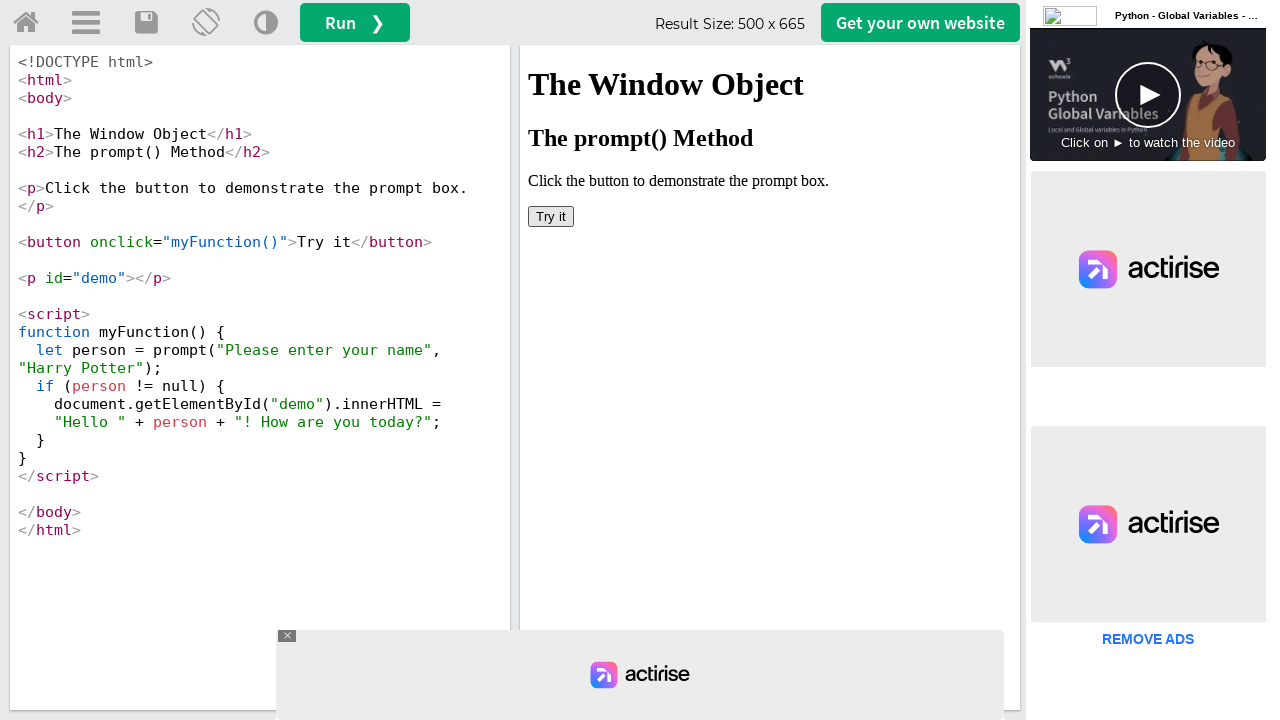

Set up dialog handler to accept prompt with 'TestUser123'
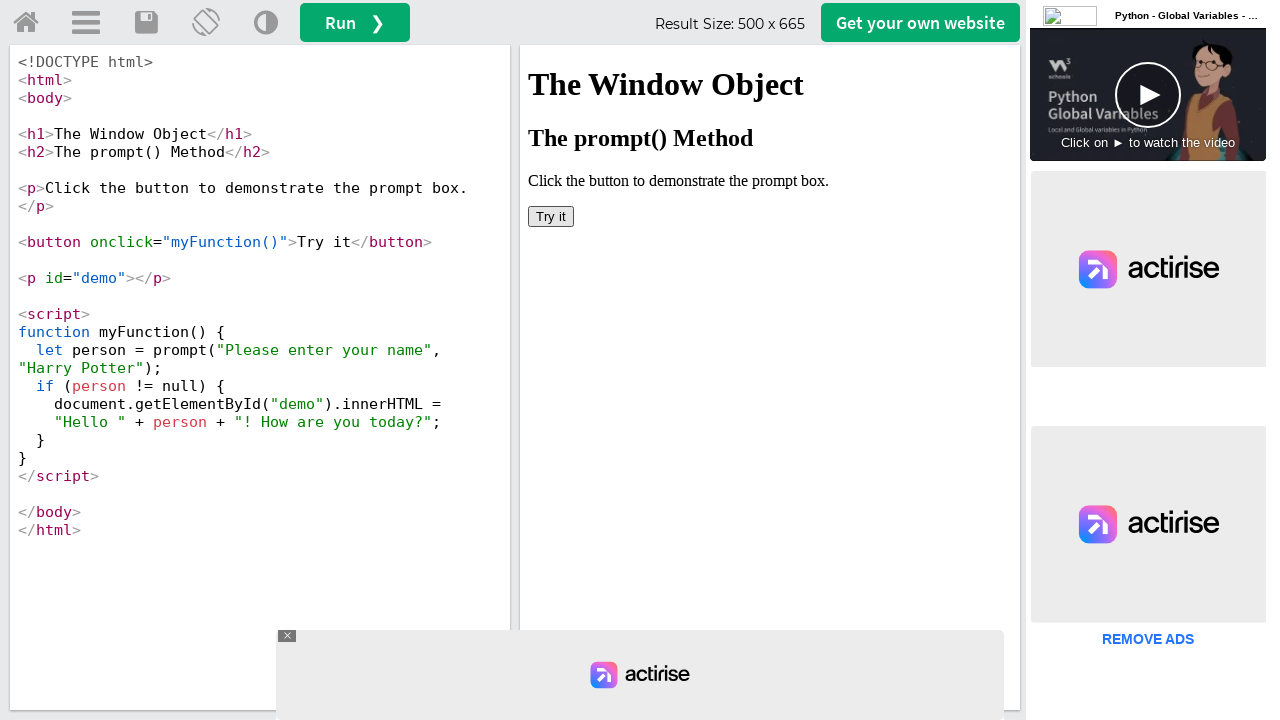

Clicked 'Try it' button again to trigger prompt dialog at (551, 216) on #iframeResult >> internal:control=enter-frame >> xpath=//button[text()='Try it']
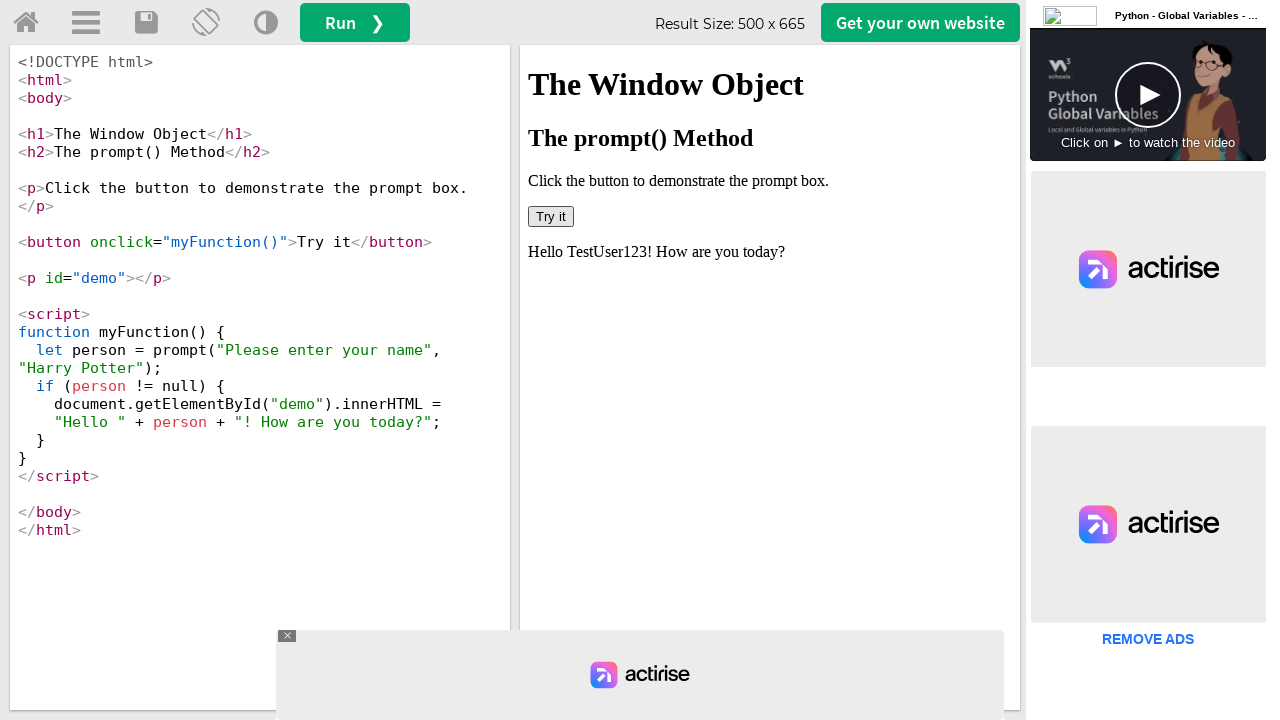

Retrieved demo text content from iframe
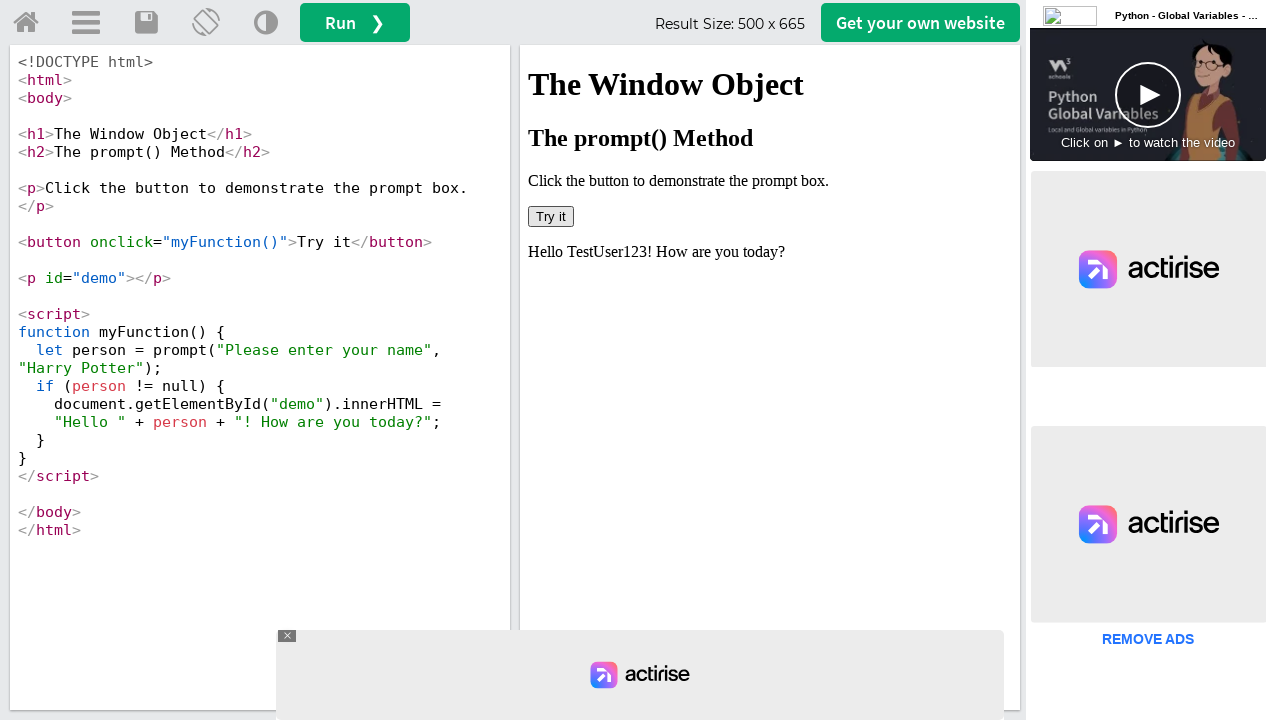

Verified that 'TestUser123' appears in the demo text
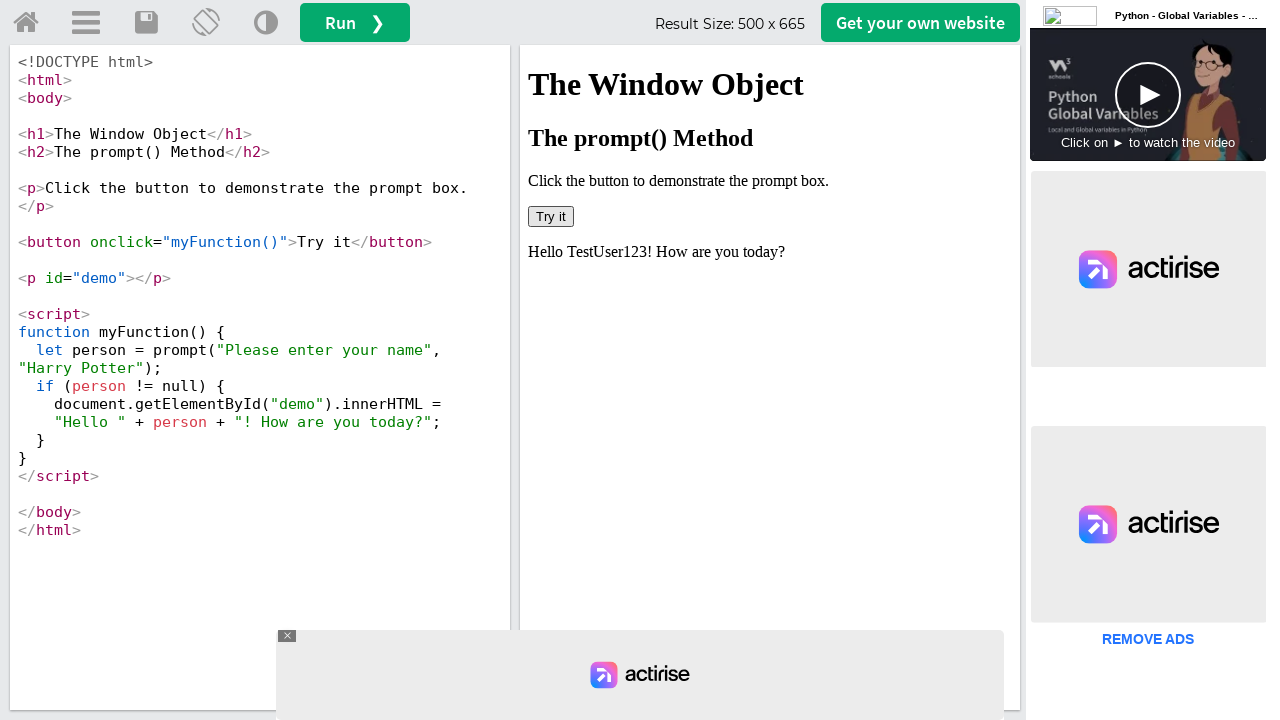

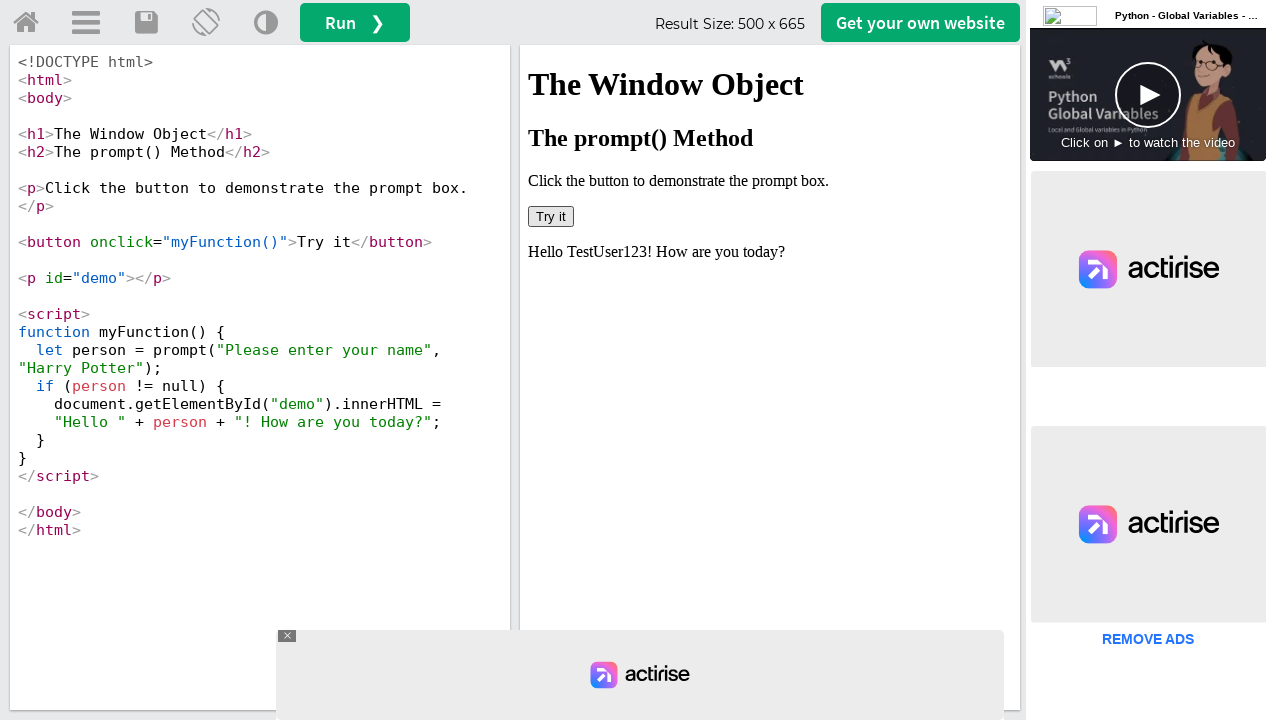